Navigates to an automation practice site, clicks on basic elements section, and fills in a first name field

Starting URL: http://automationbykrishna.com/

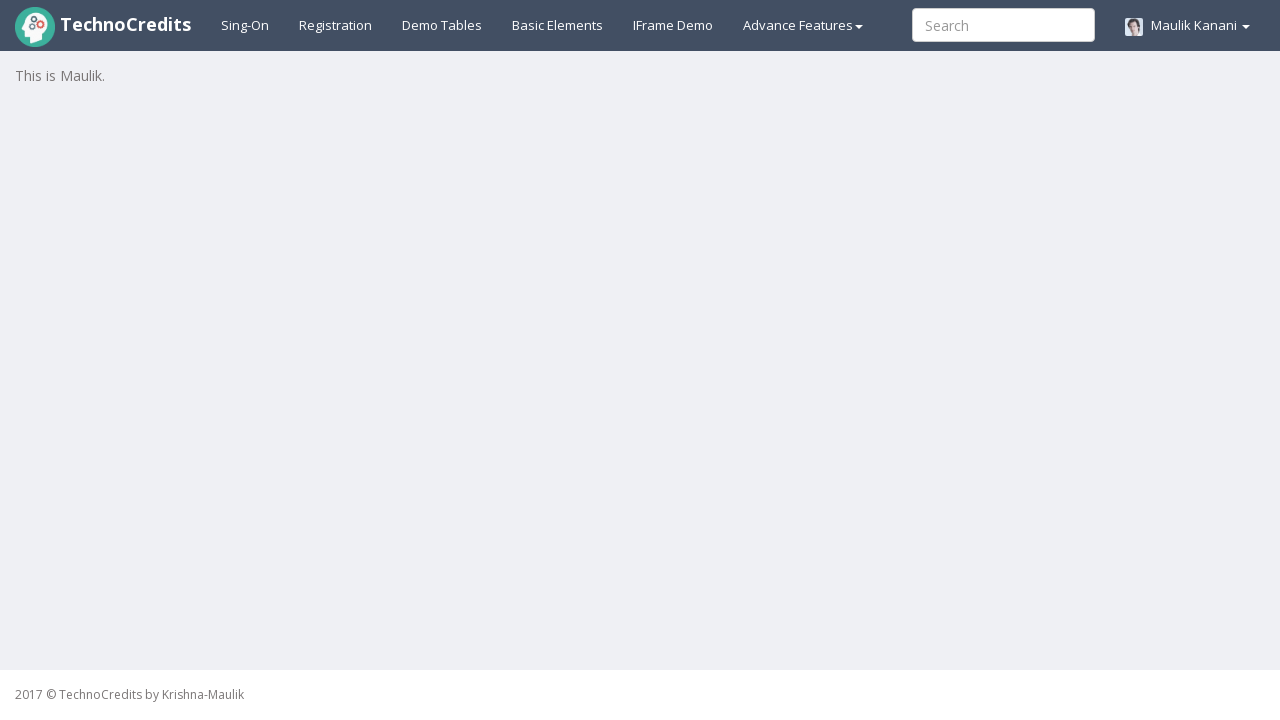

Clicked on basic elements section at (558, 25) on #basicelements
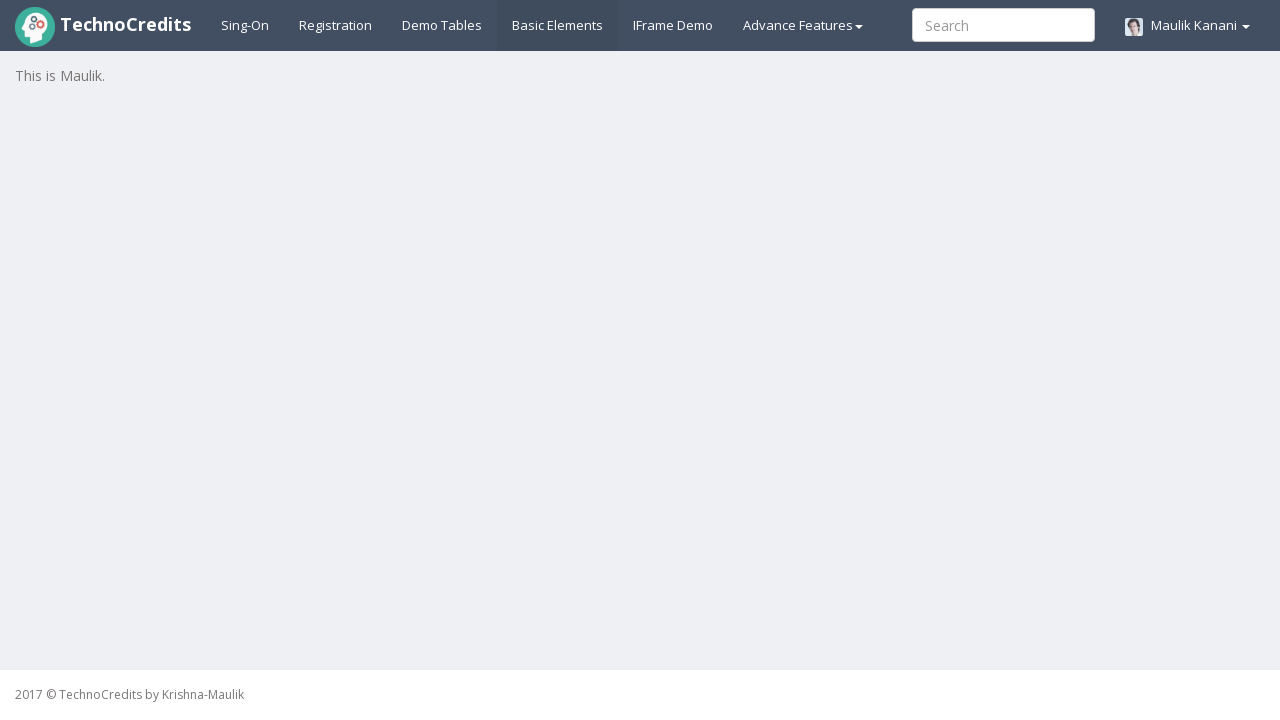

First name field became visible
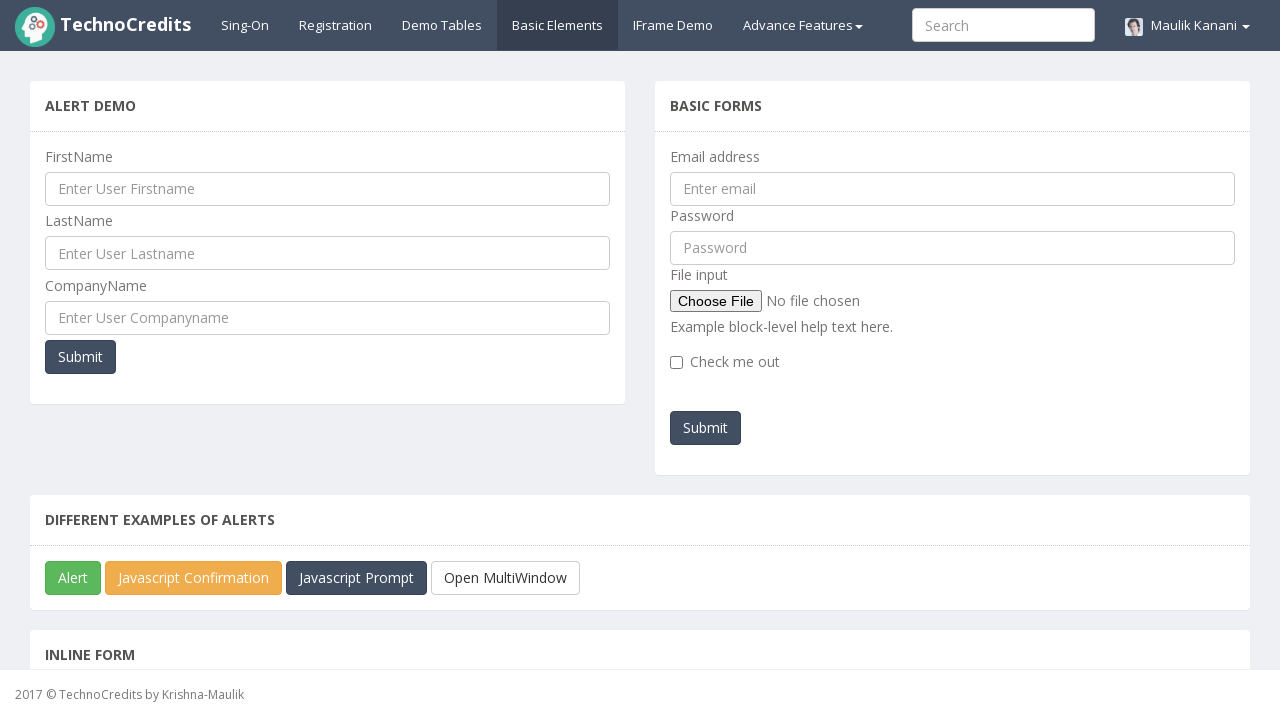

Filled first name field with 'Ahmed' on input#UserFirstName
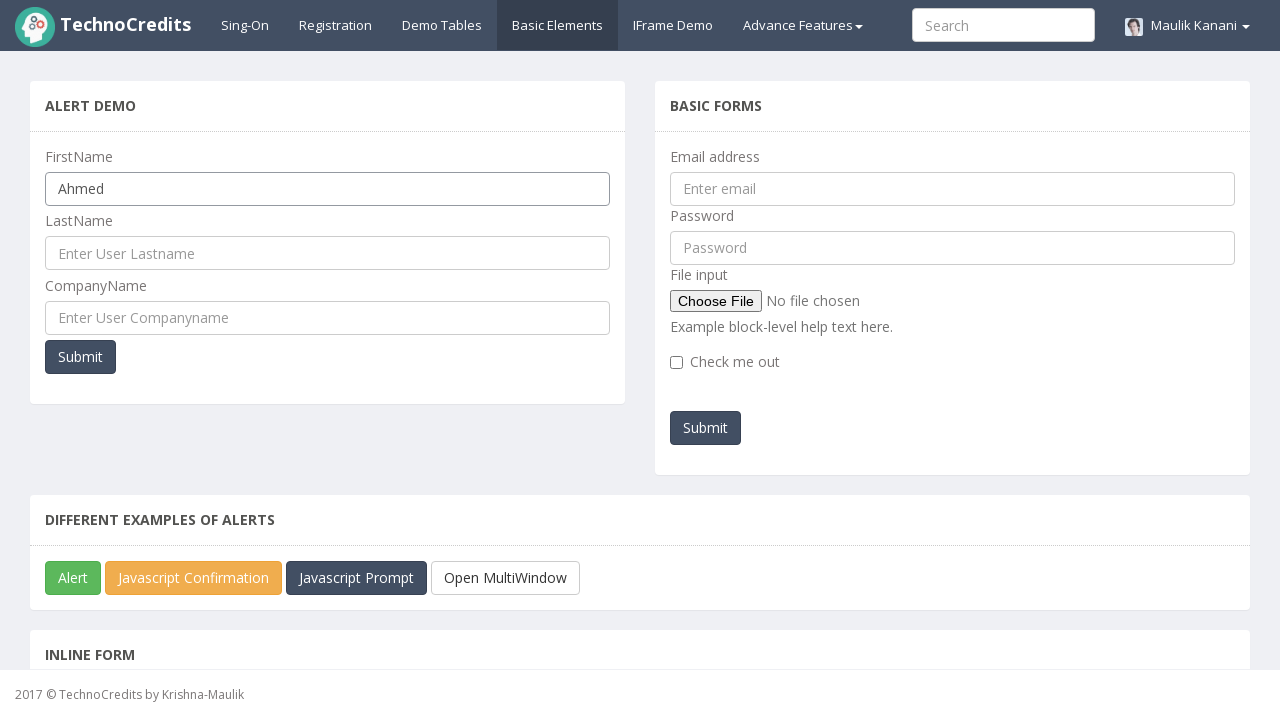

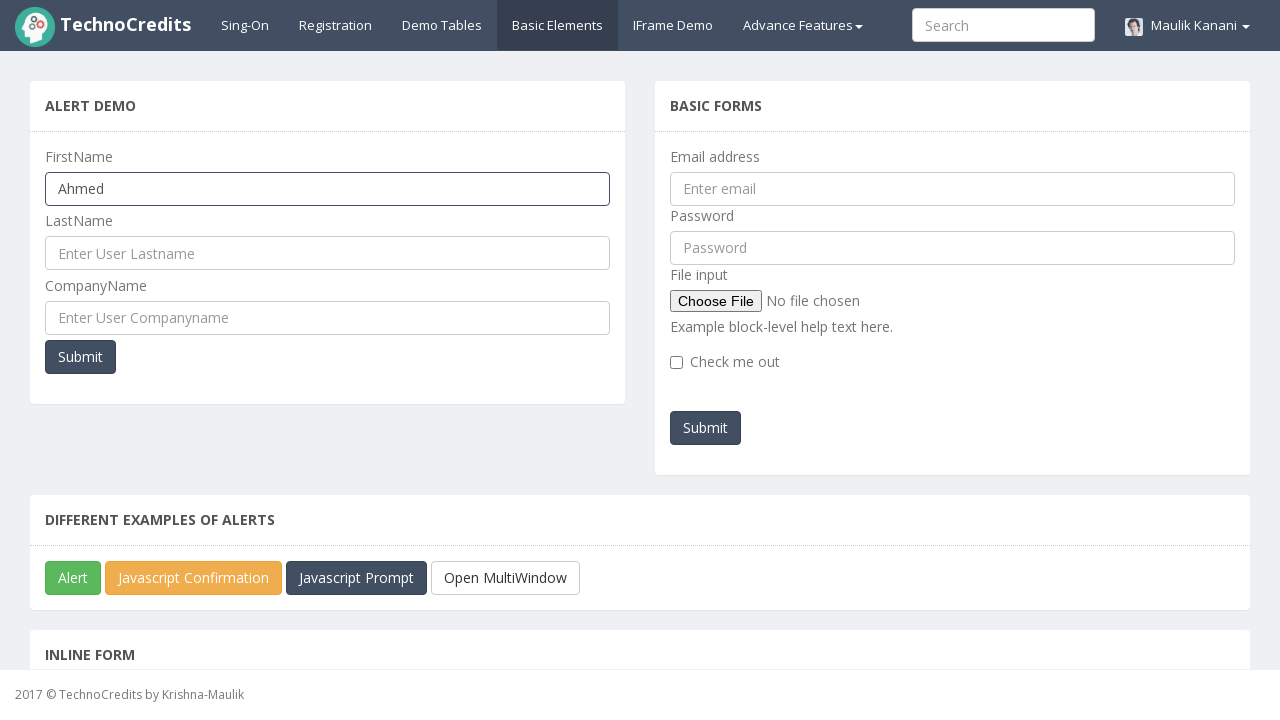